Tests iframe content by switching to frame and checking image visibility

Starting URL: https://seleniumbase.io/demo_page

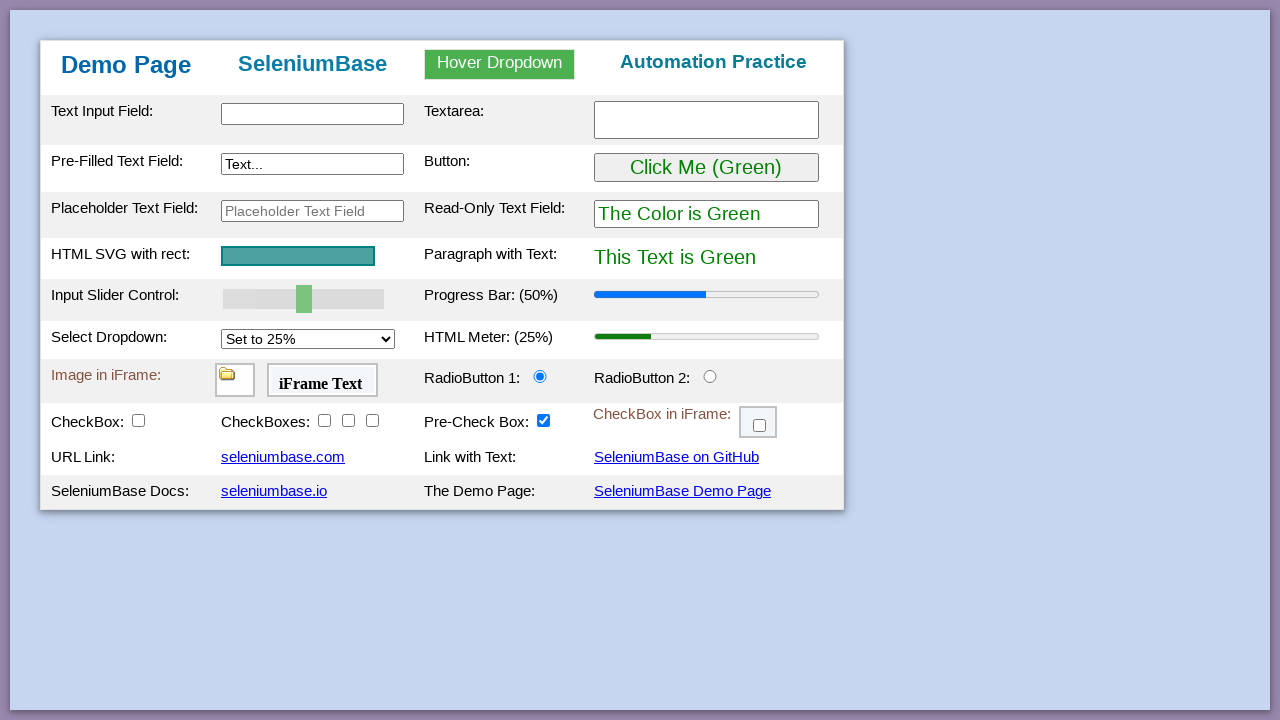

Navigated to https://seleniumbase.io/demo_page
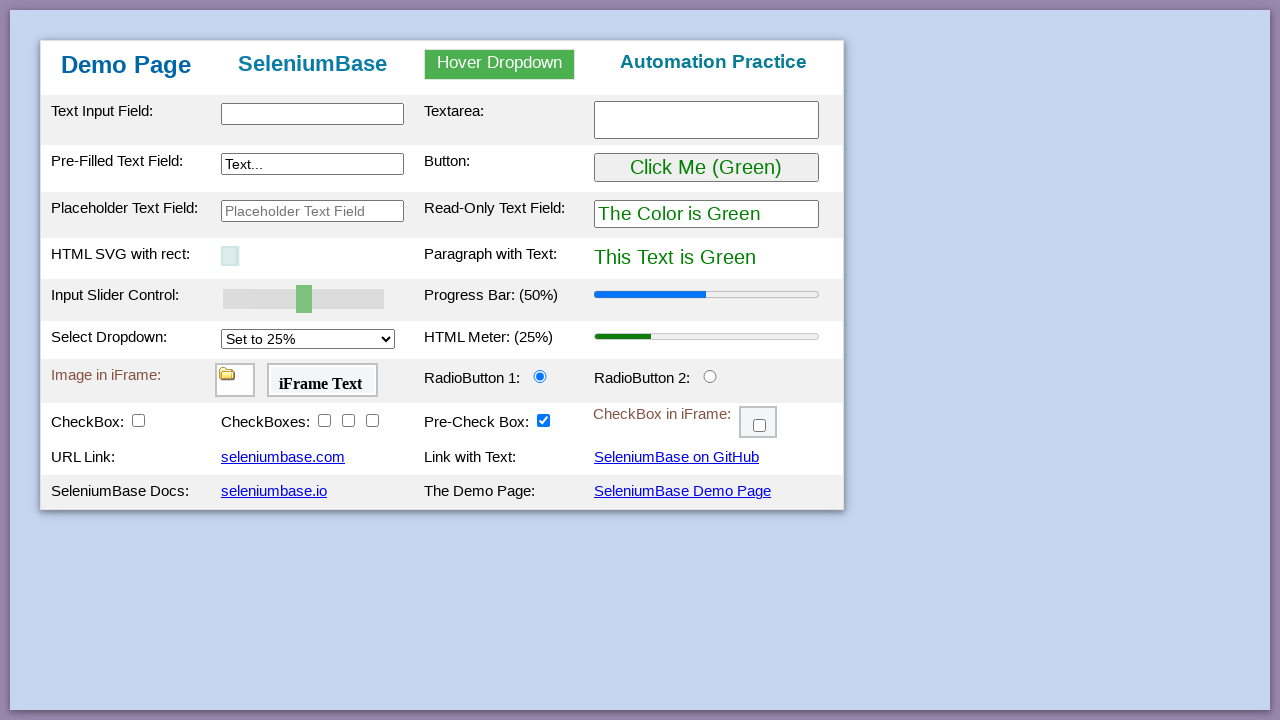

Located iframe with id 'myFrame1'
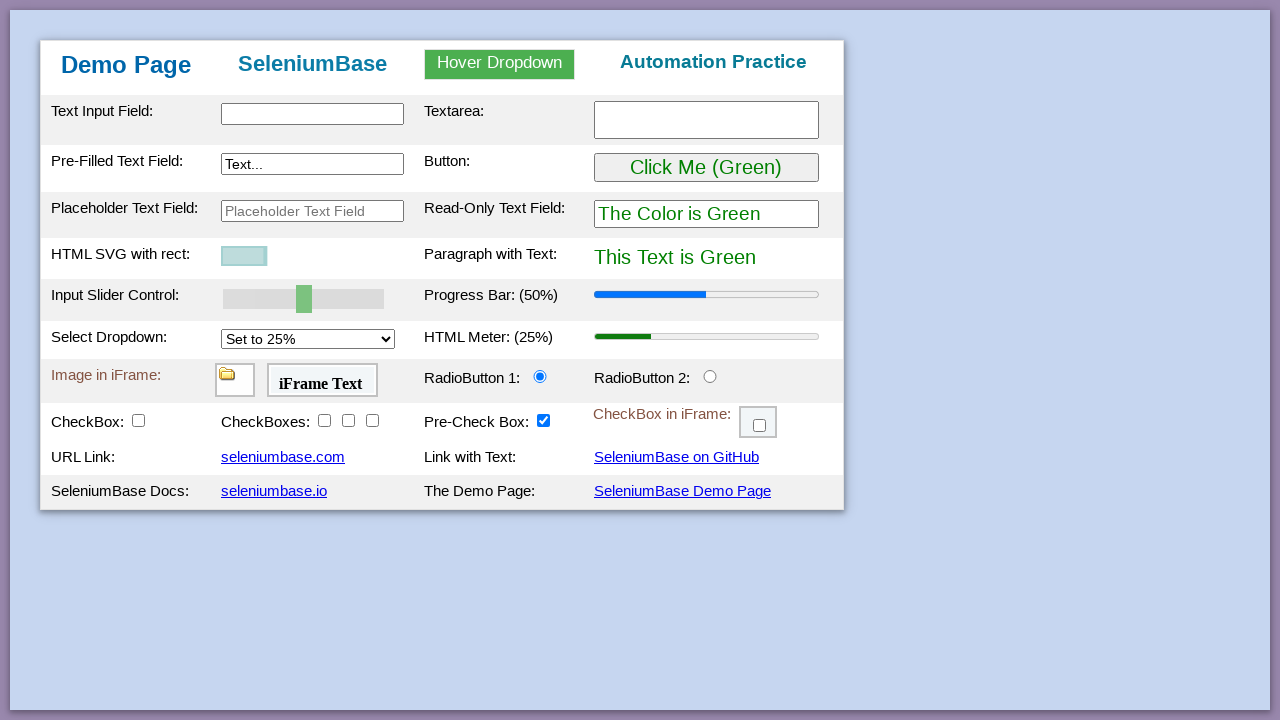

Checked image visibility in iframe: True
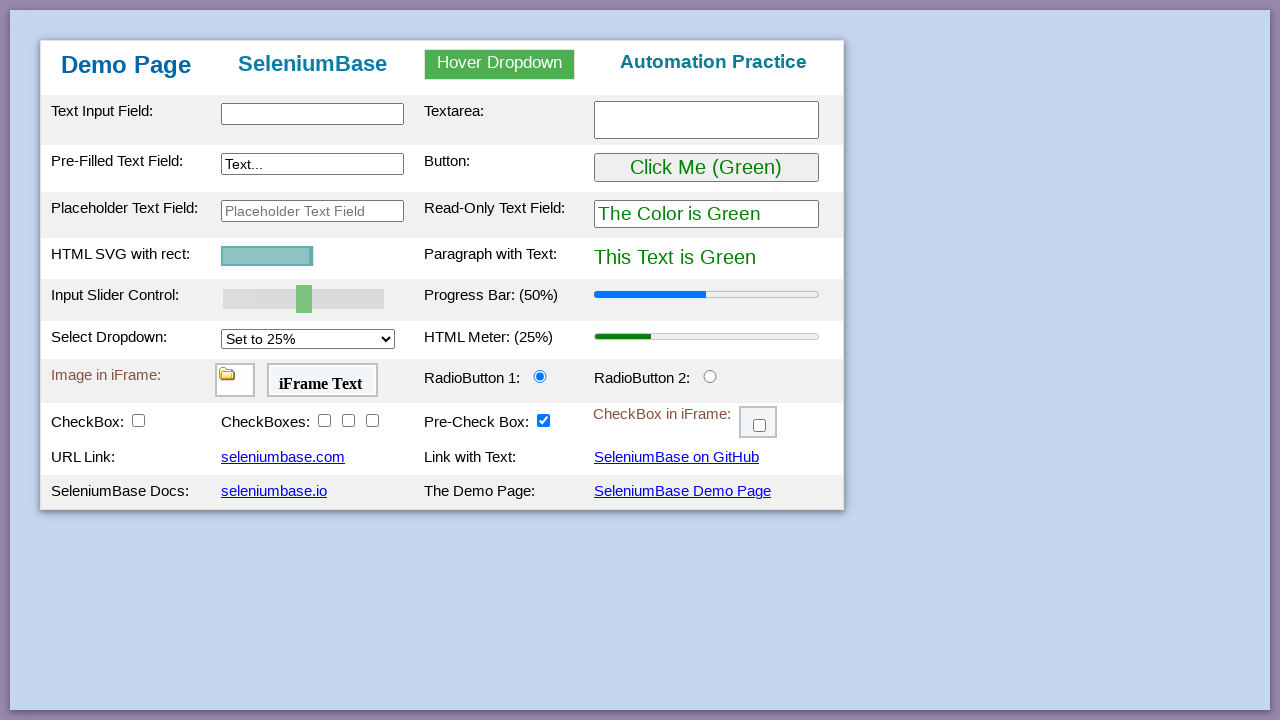

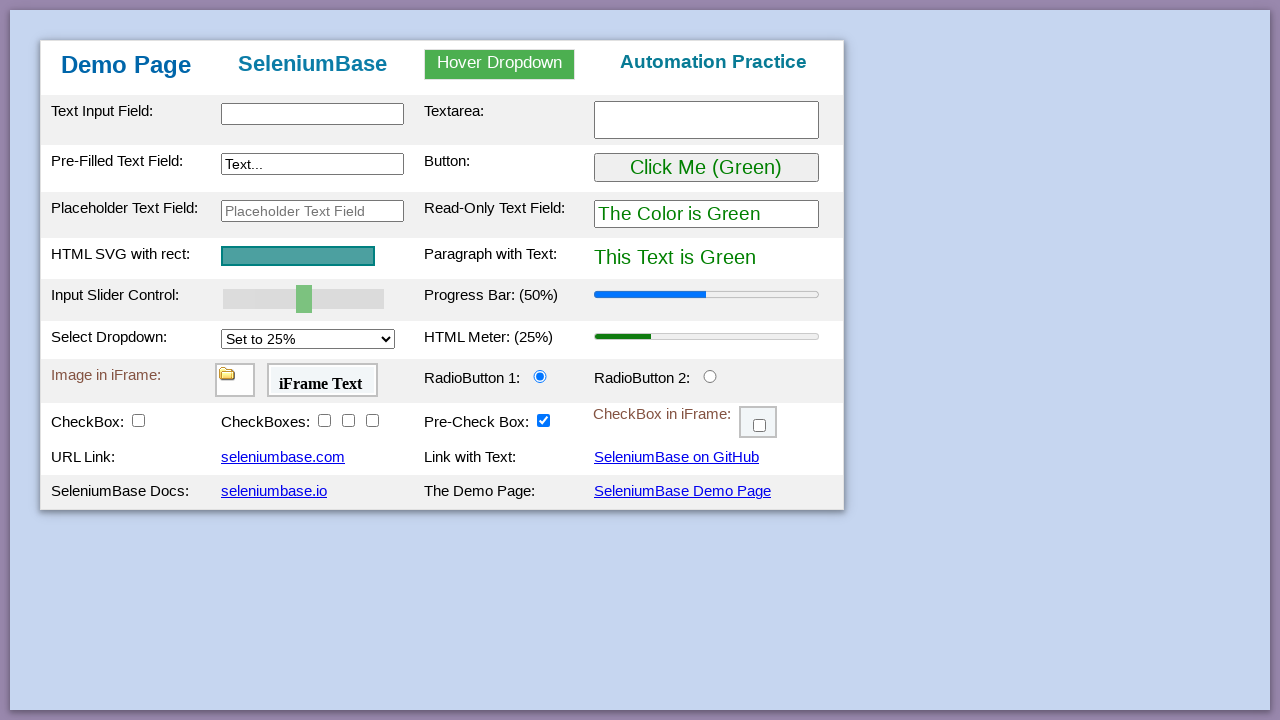